Tests Bootstrap dropdown functionality by clicking a dropdown menu and selecting "JavaScript" from the list of options

Starting URL: http://seleniumpractise.blogspot.com/2016/08/bootstrap-dropdown-example-for-selenium.html

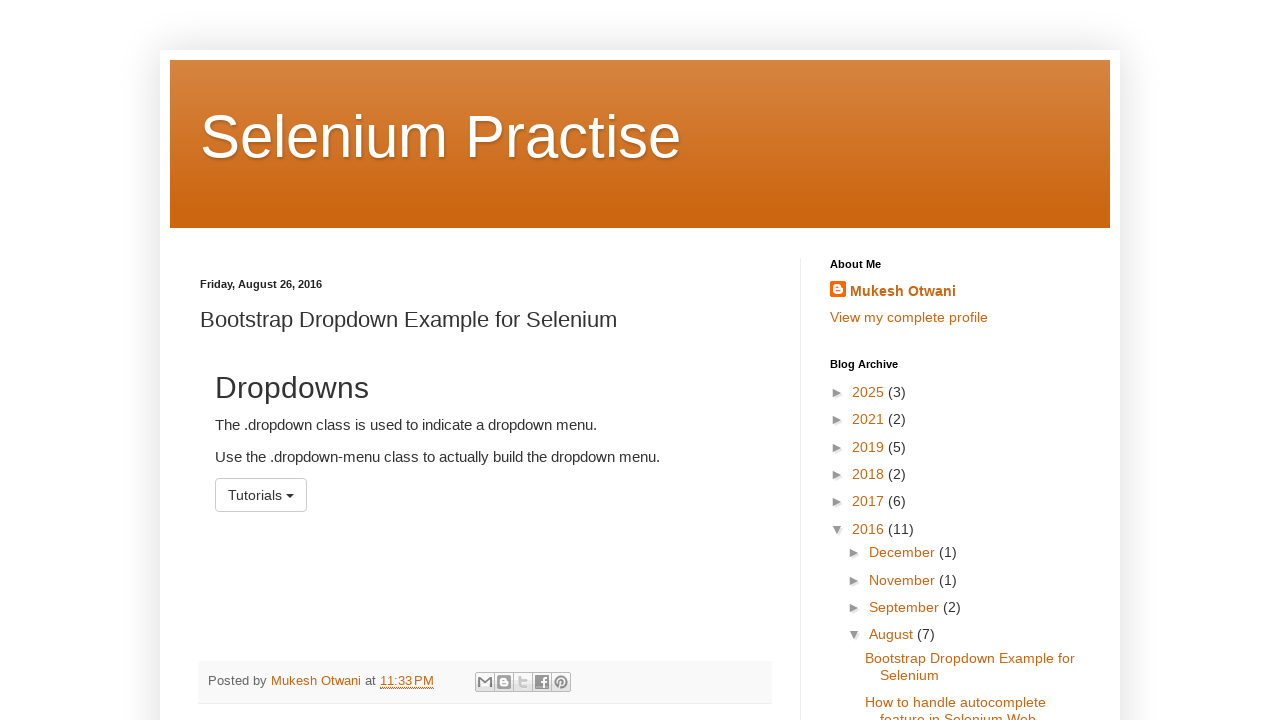

Clicked the dropdown menu button at (261, 495) on #menu1
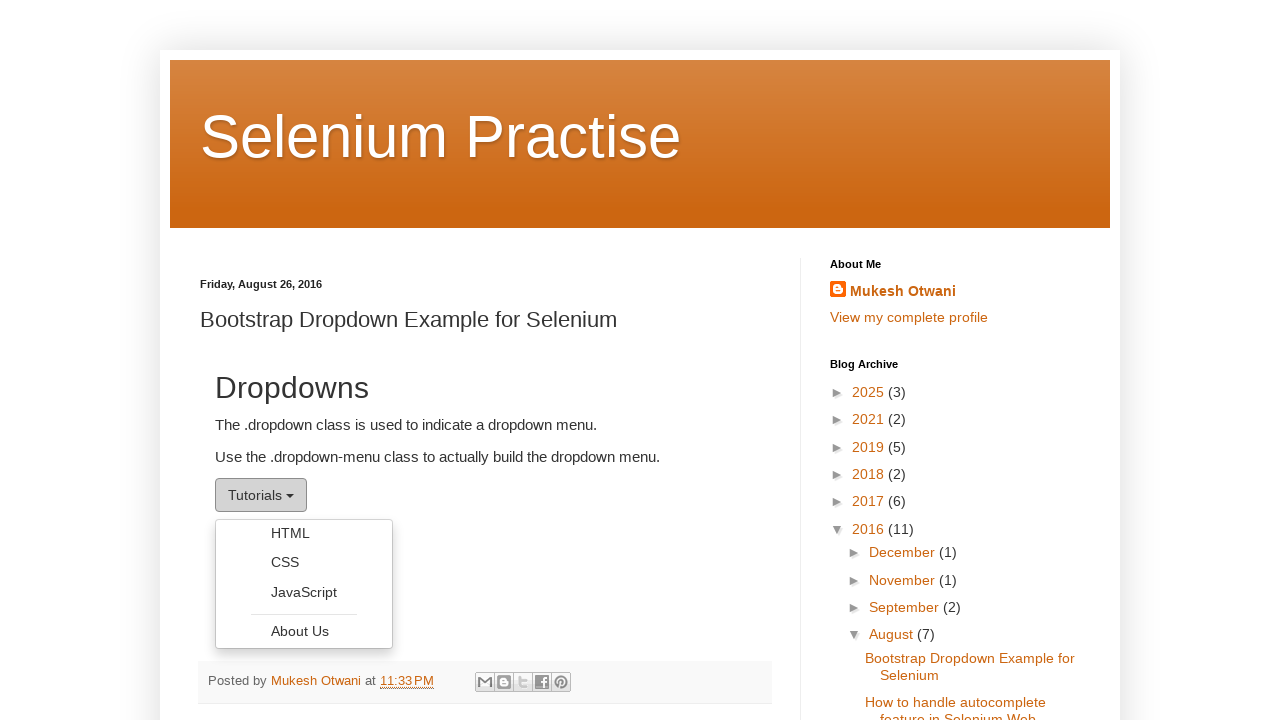

Dropdown options appeared
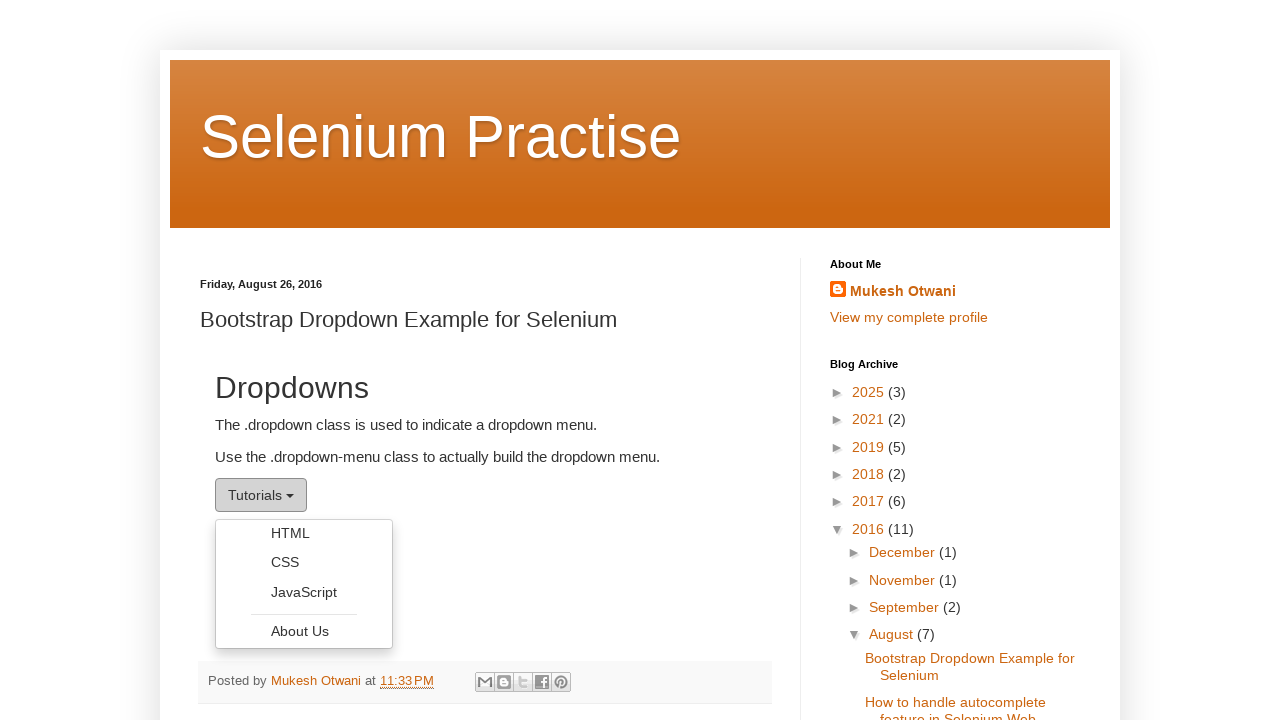

Selected 'JavaScript' from dropdown menu at (304, 592) on ul.dropdown-menu li a:has-text('JavaScript')
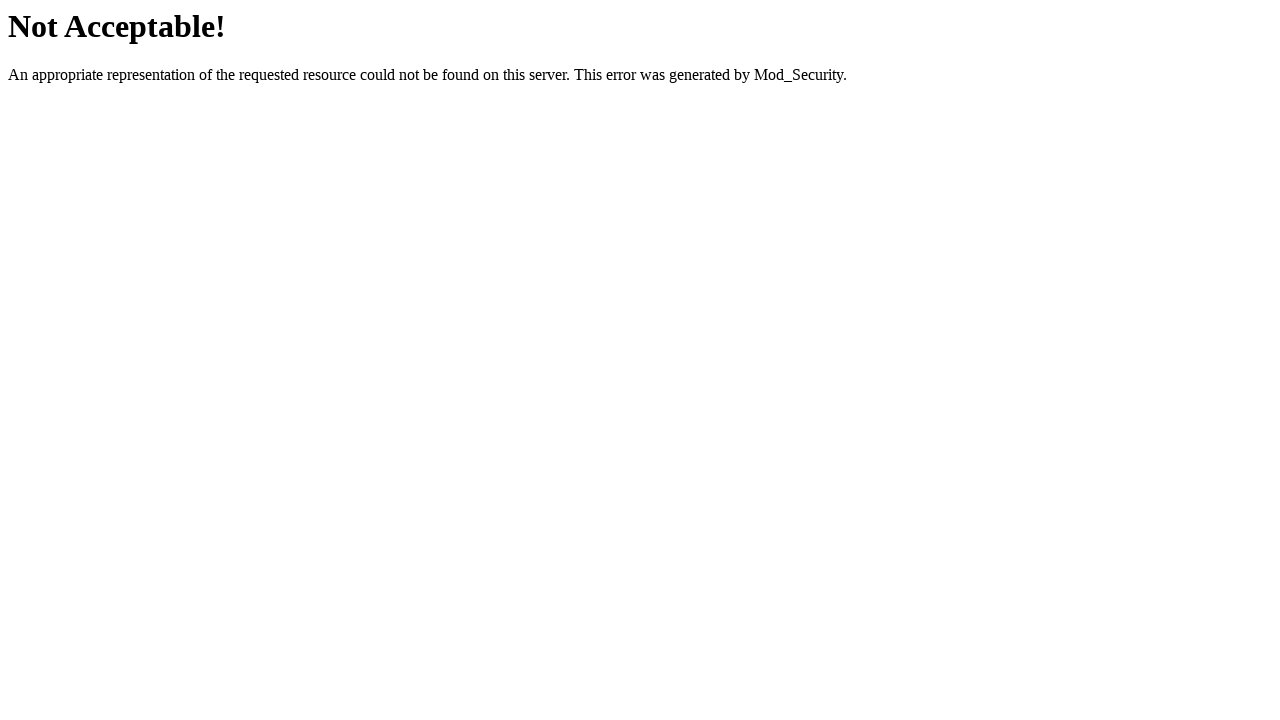

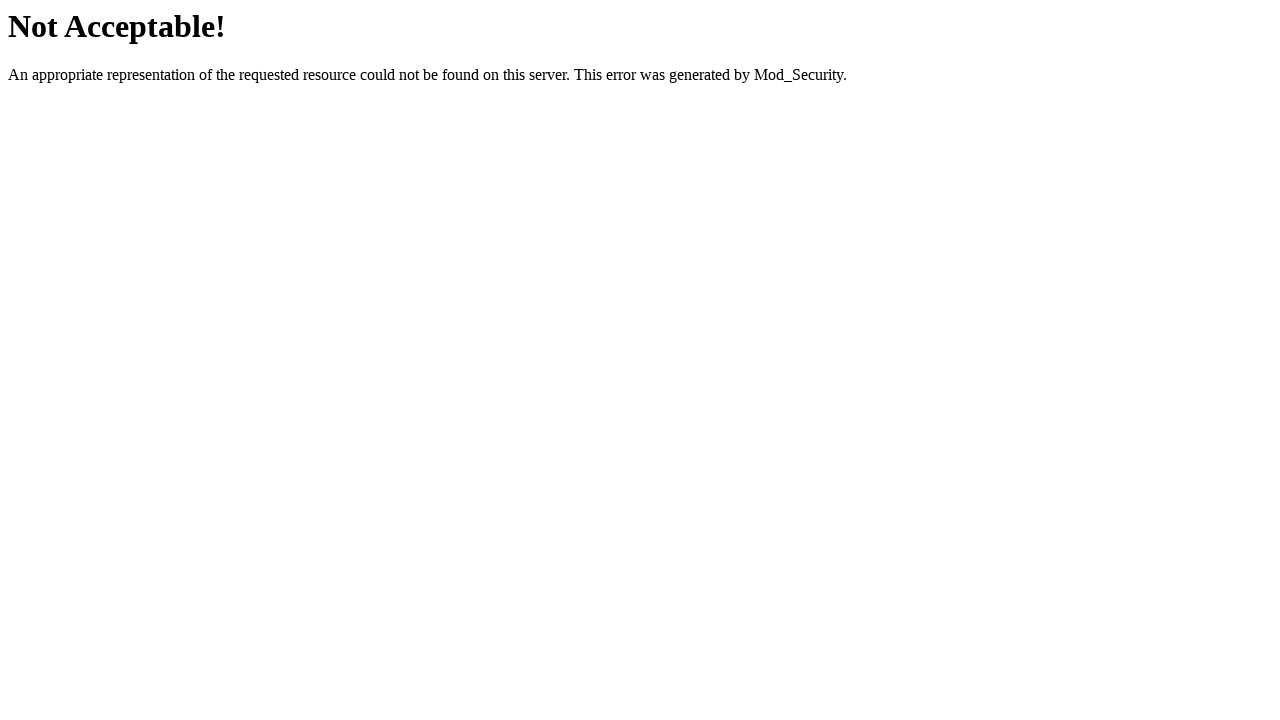